Tests double-click functionality on W3Schools interactive example by double-clicking a button within an iframe and verifying the result

Starting URL: https://www.w3schools.com/tags/tryit.asp?filename=tryhtml5_ev_ondblclick

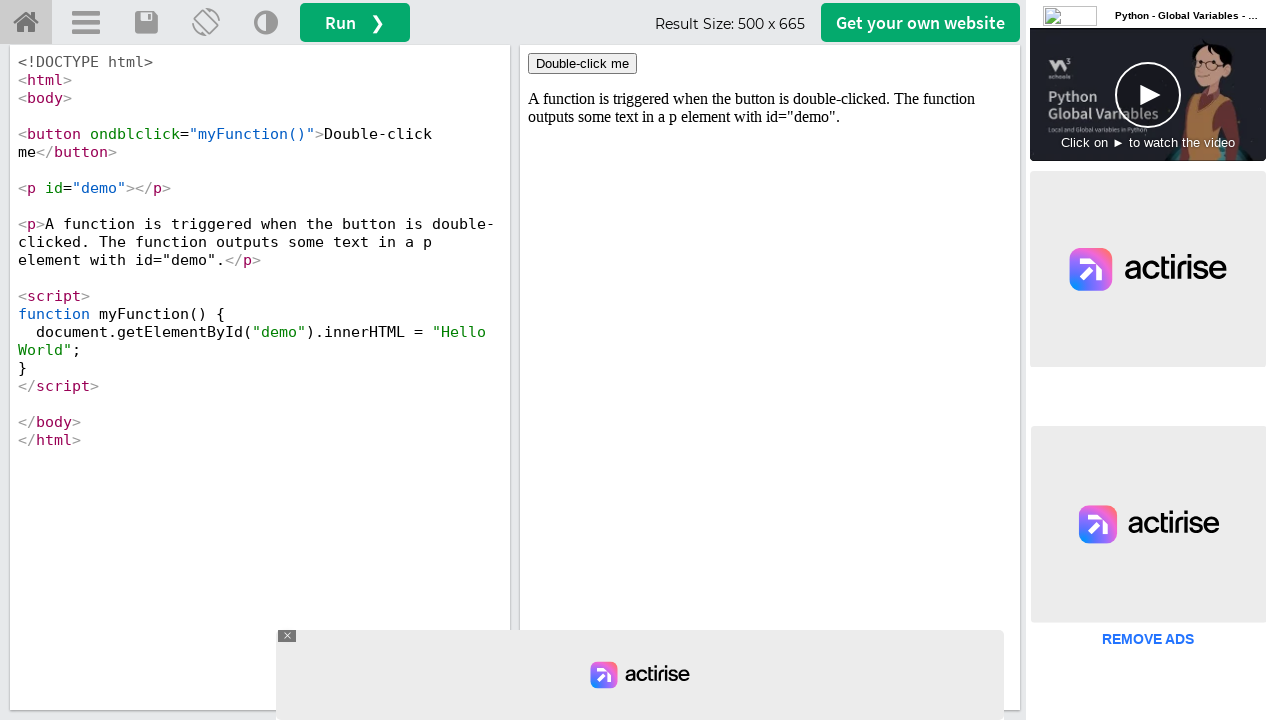

Located iframe with ID 'iframeResult' containing the interactive example
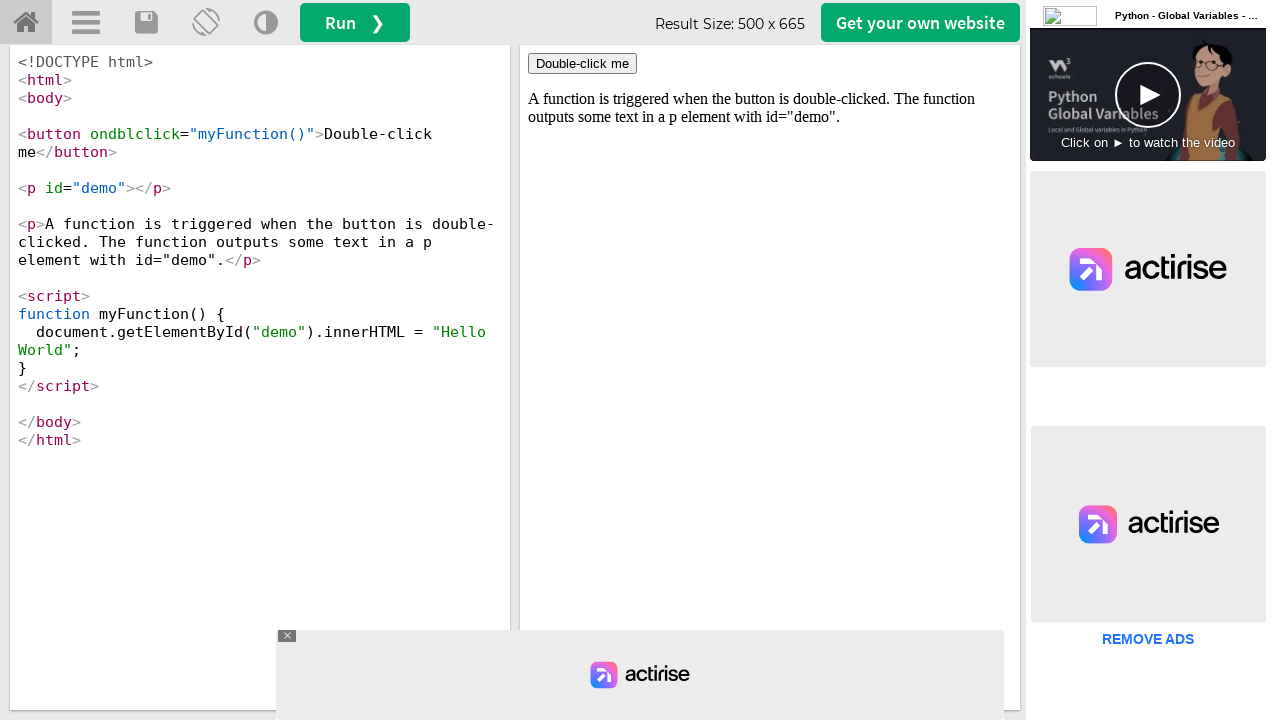

Double-clicked button with ondblclick attribute within iframe at (582, 64) on #iframeResult >> internal:control=enter-frame >> button[ondblclick]
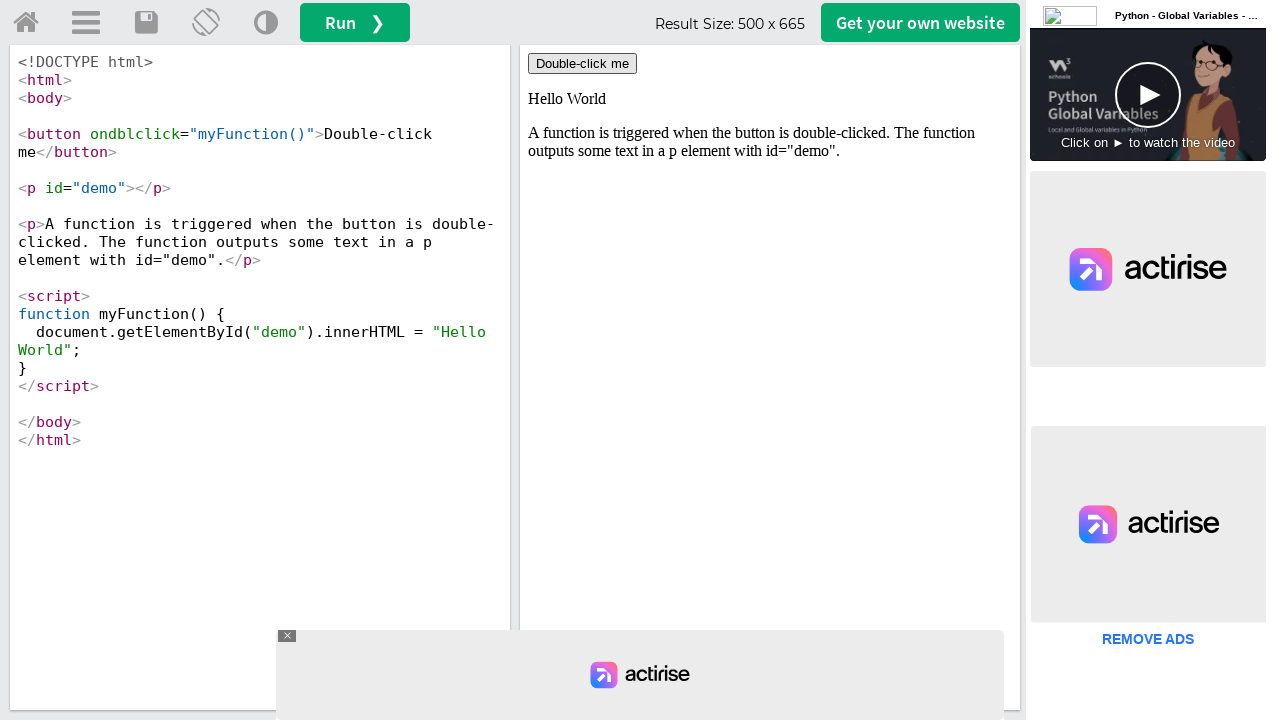

Retrieved demo text content: 'Hello World'
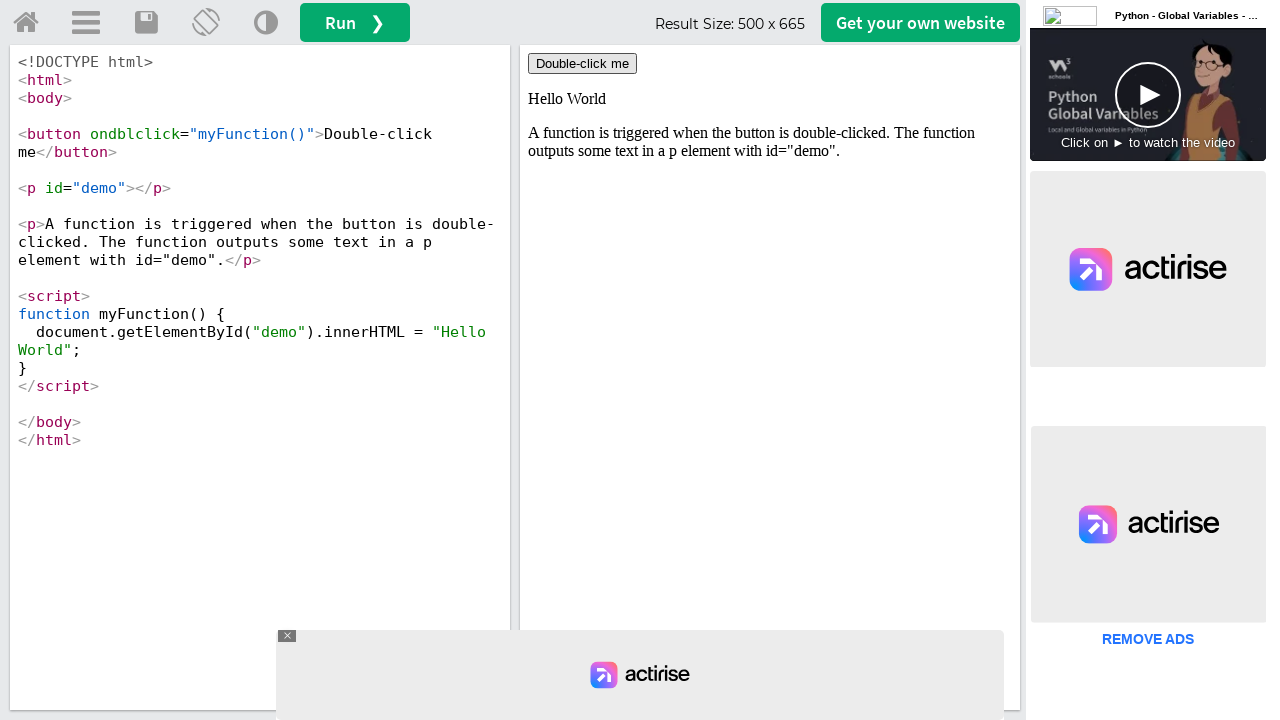

Printed demo text to console
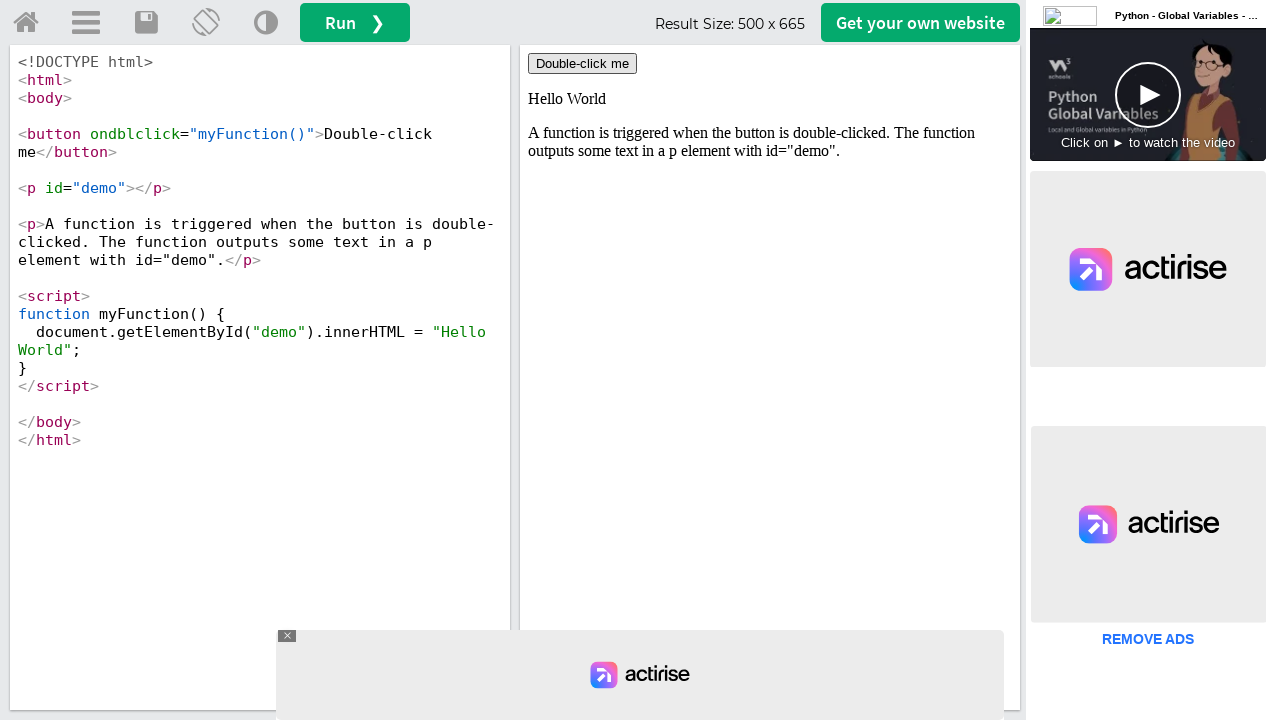

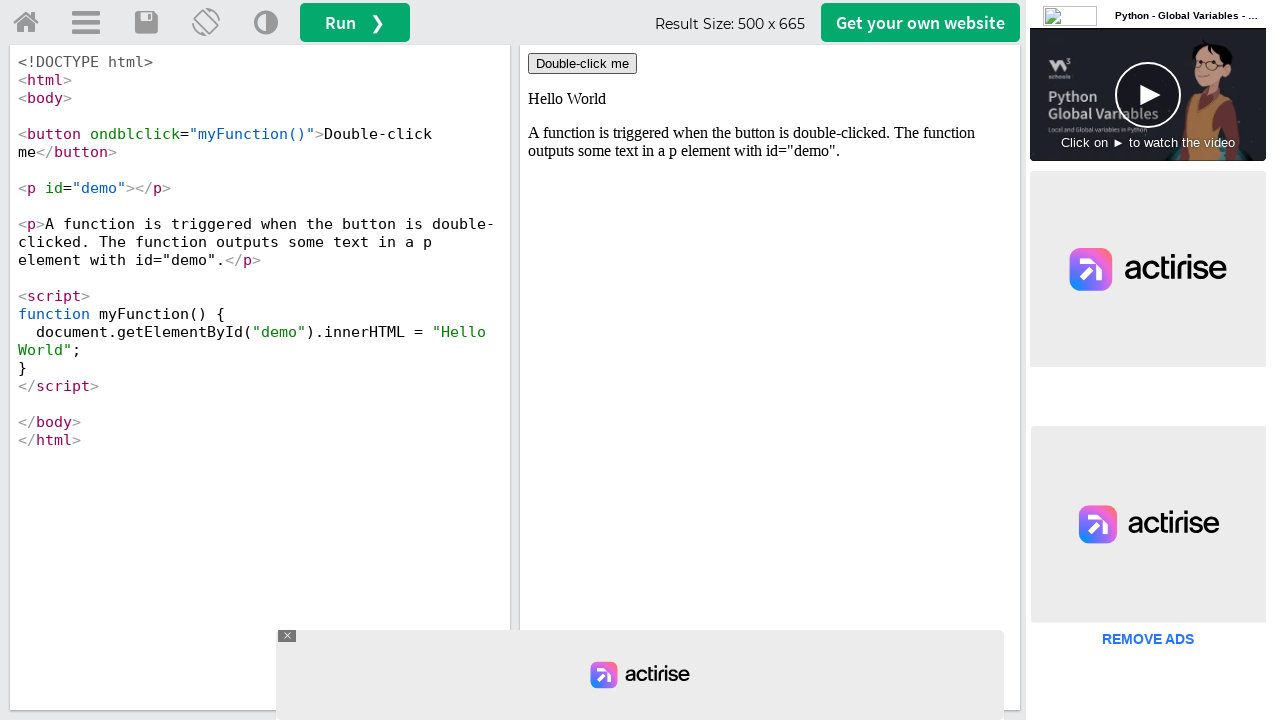